Navigates to GoDaddy homepage and verifies that the page title loads correctly by comparing it against itself (basic page load verification).

Starting URL: https://www.godaddy.com/

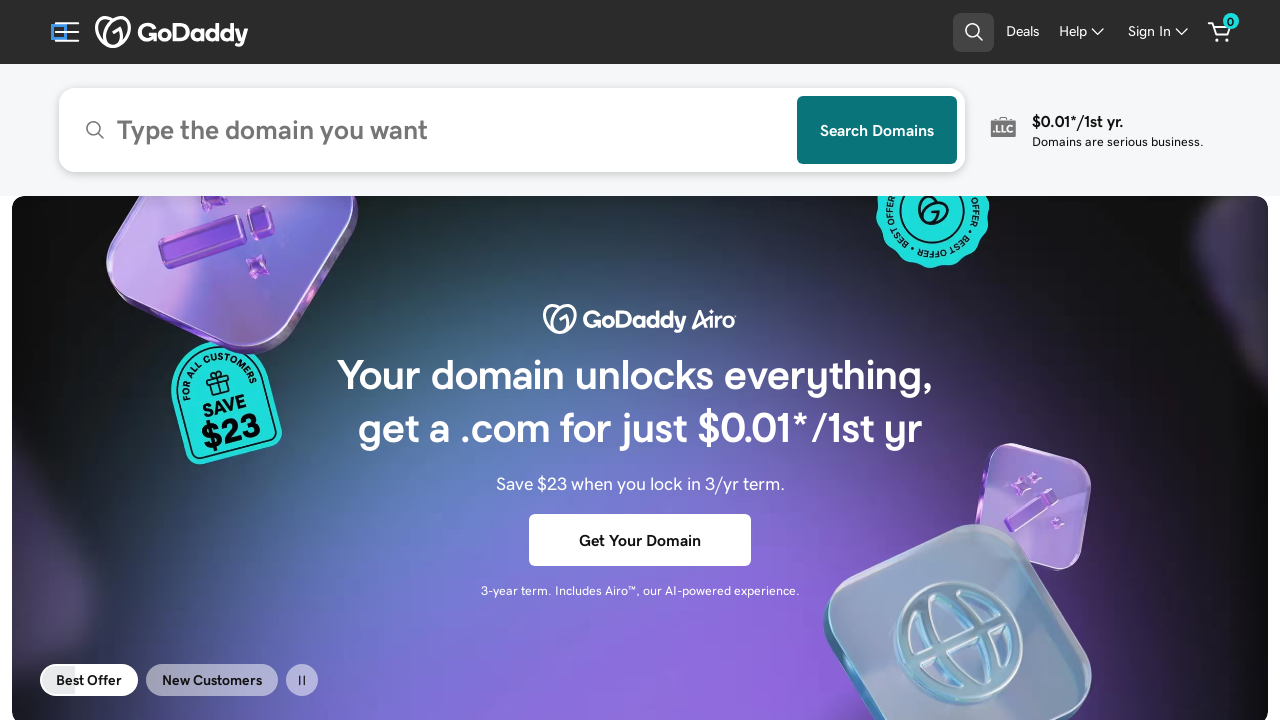

Waited for page to reach domcontentloaded state
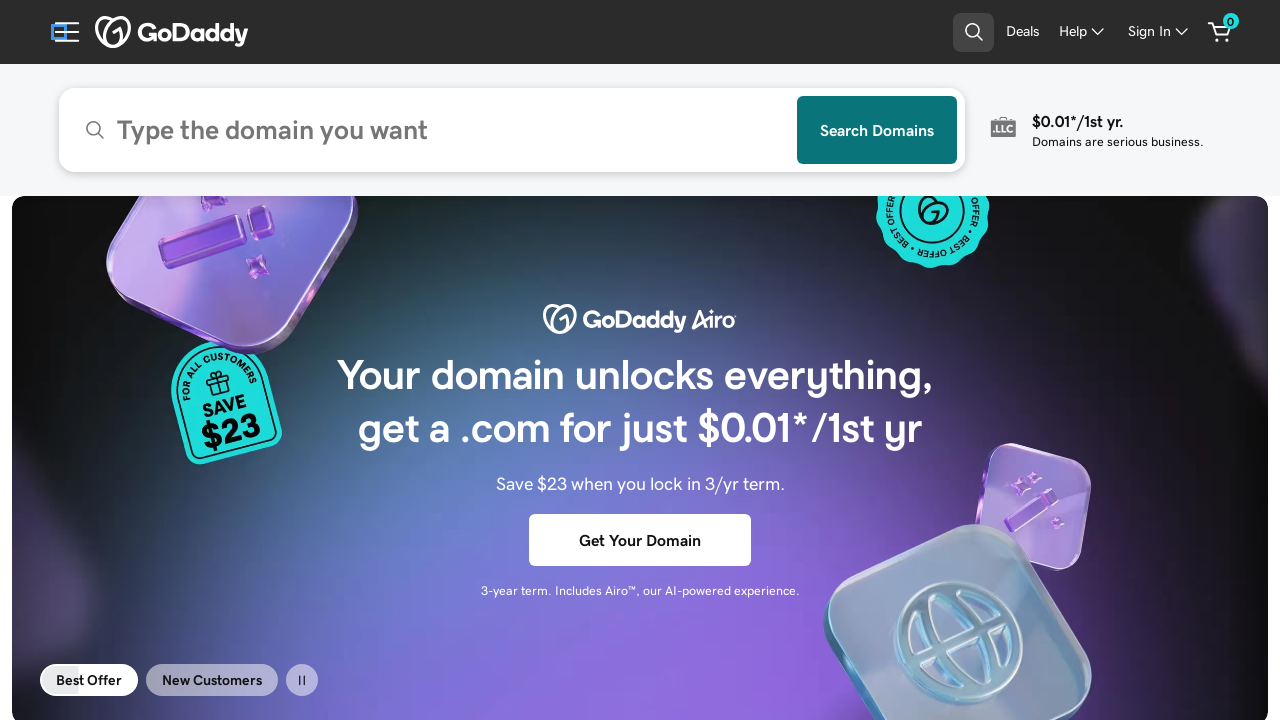

Retrieved page title from GoDaddy homepage
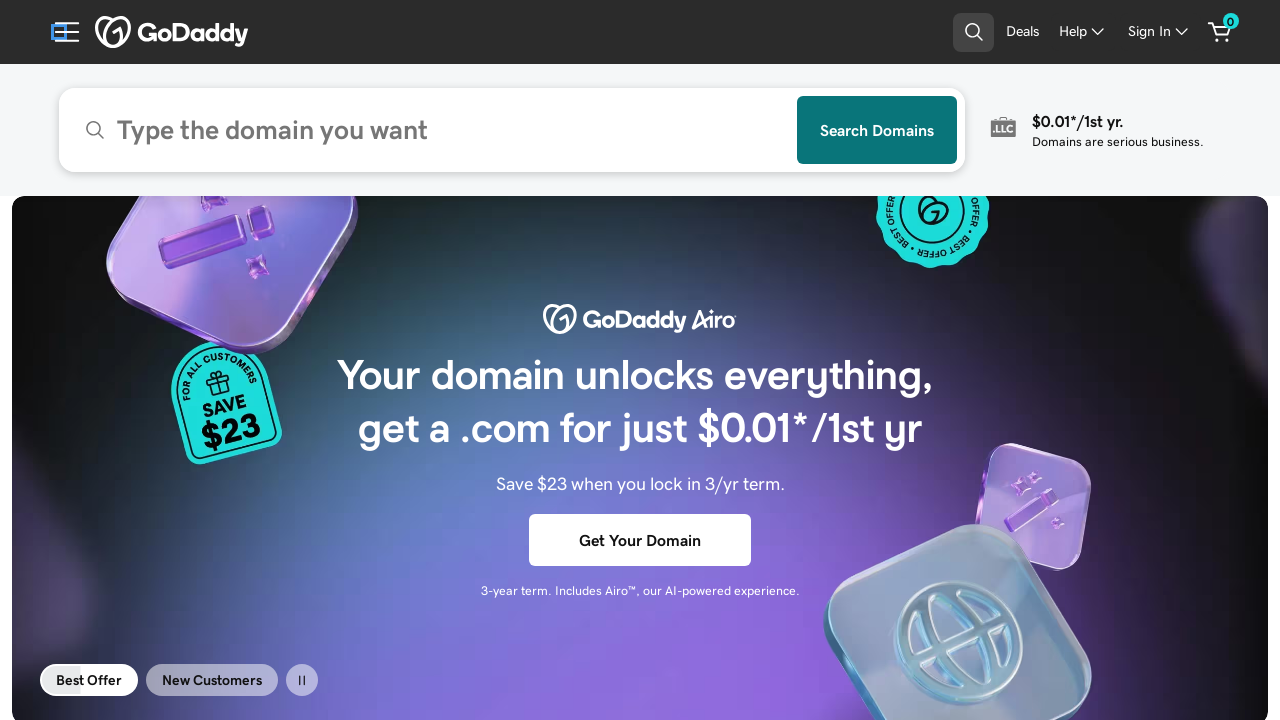

Verified that page title is not empty
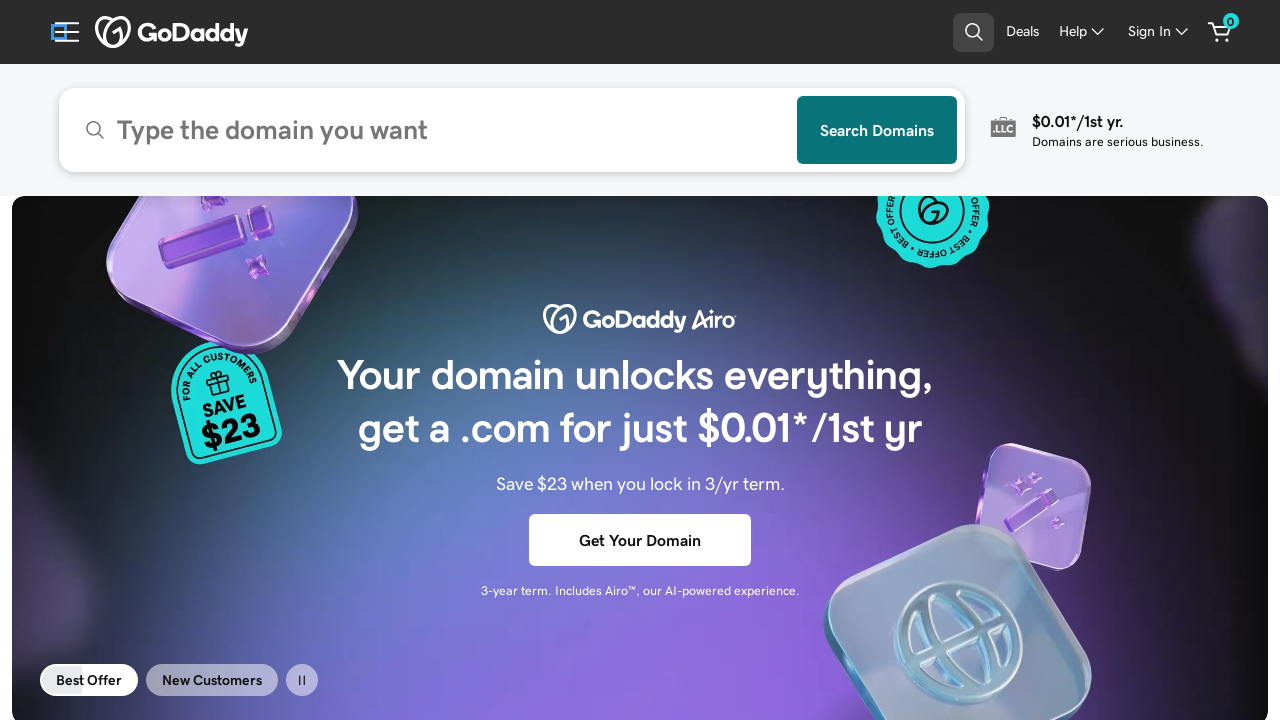

Printed page title: GoDaddy Official Site: Get a Domain & Launch Your Website.
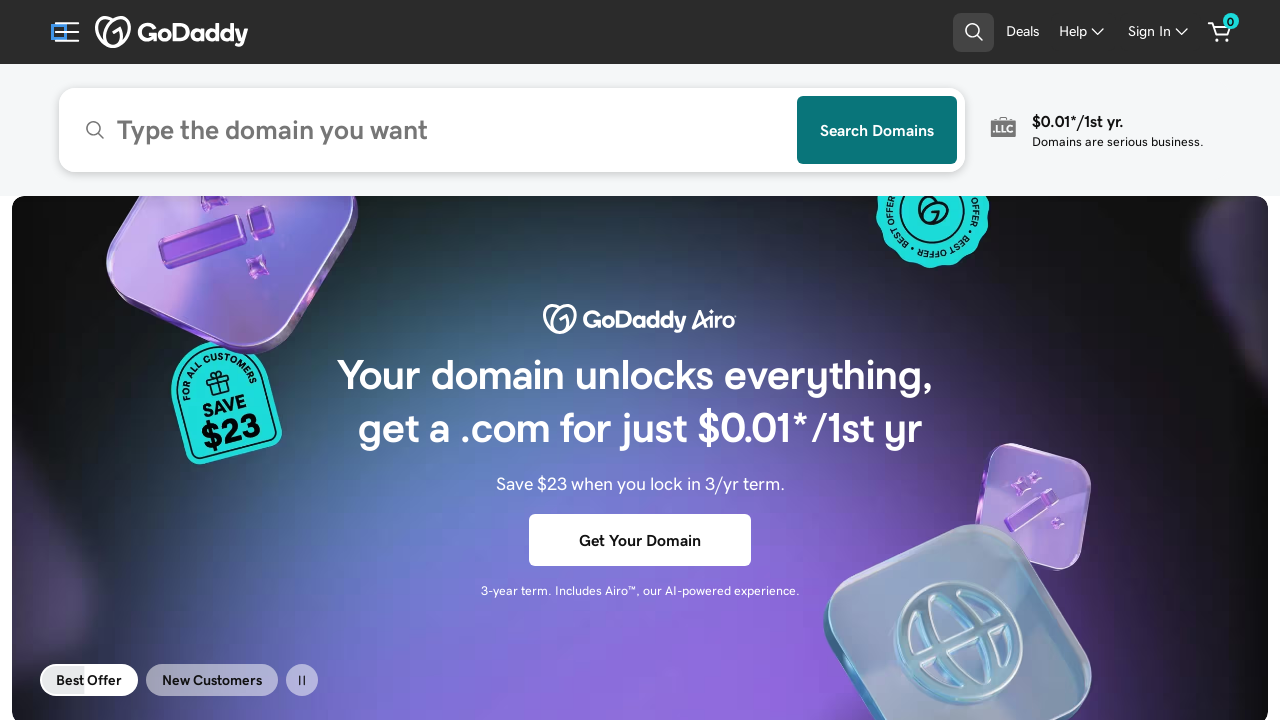

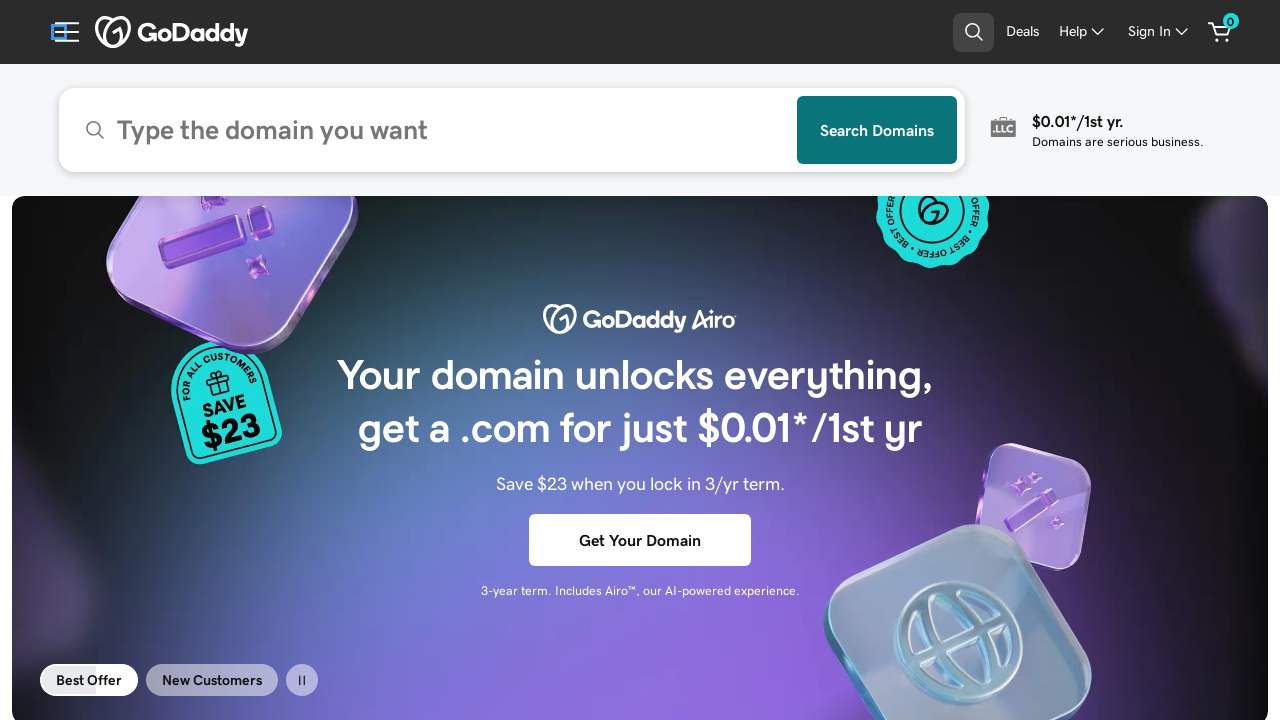